Tests navigation to the "my books" section by clicking the "mina böcker" button and verifying the empty state message is displayed

Starting URL: https://tap-ht24-testverktyg.github.io/exam-template/

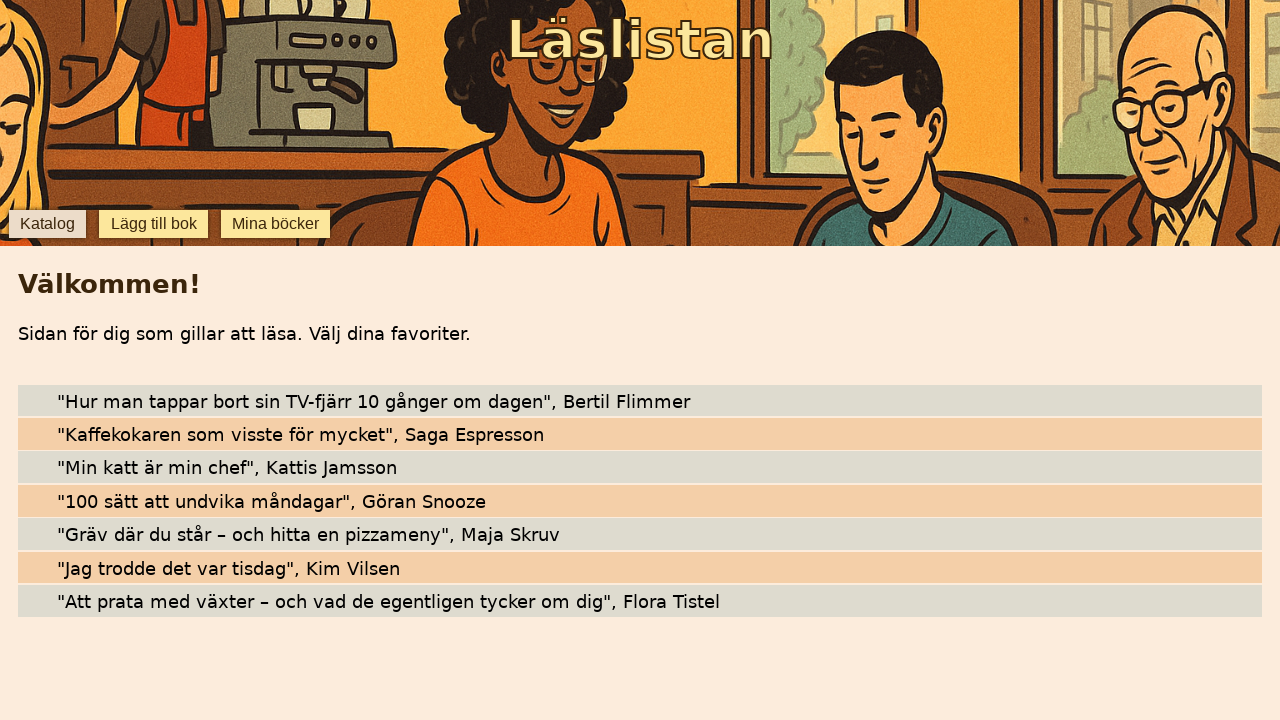

Clicked 'mina böcker' button to navigate to my books section at (276, 224) on internal:role=button[name="mina böcker"i]
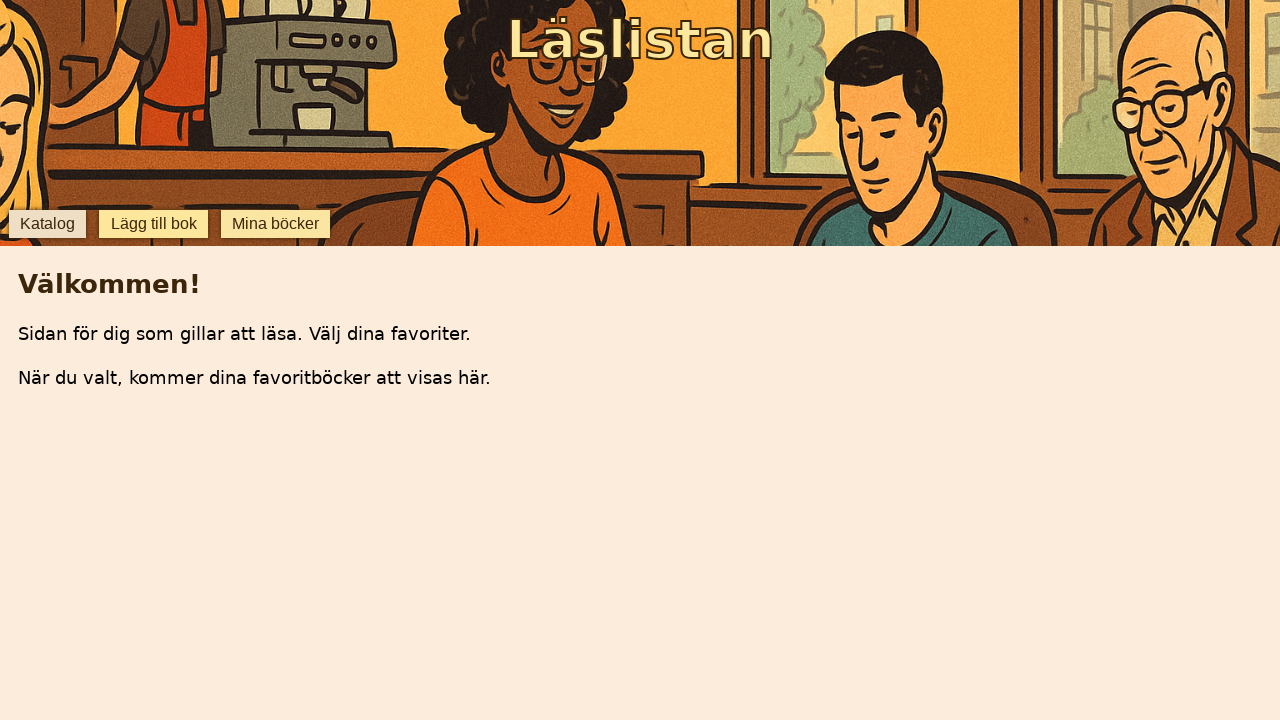

Empty state message displayed, confirming navigation to my books section
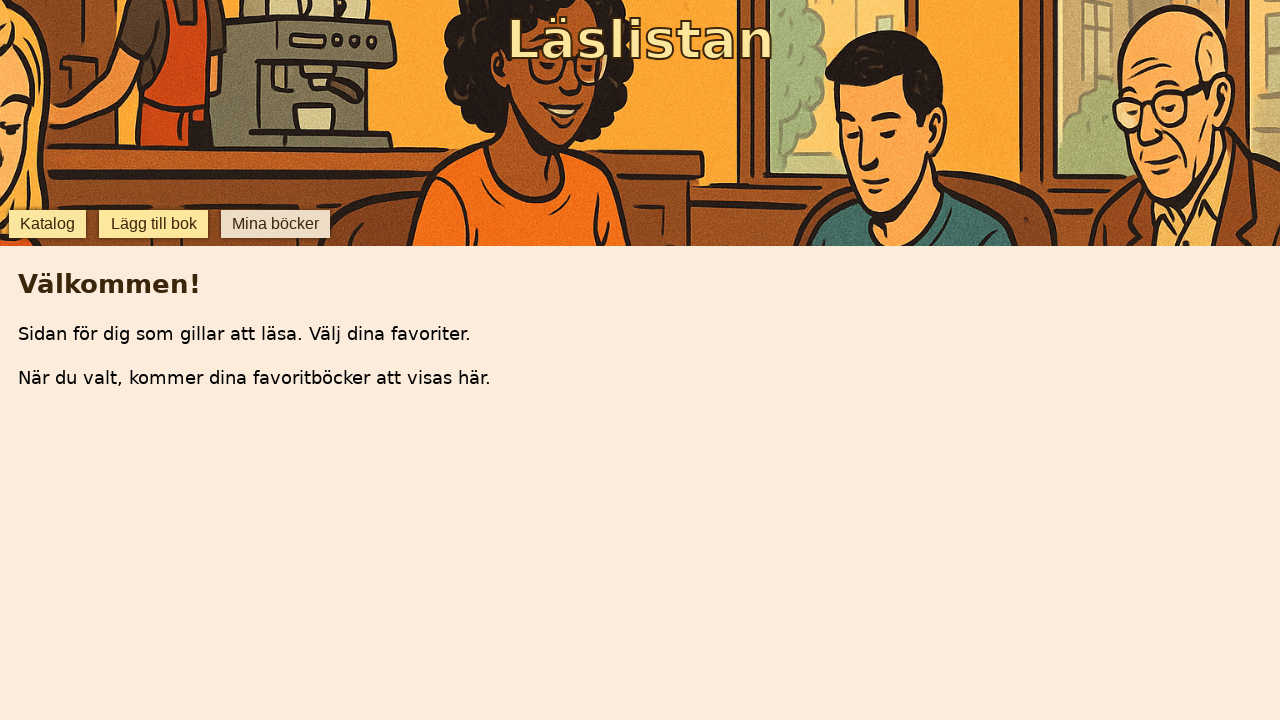

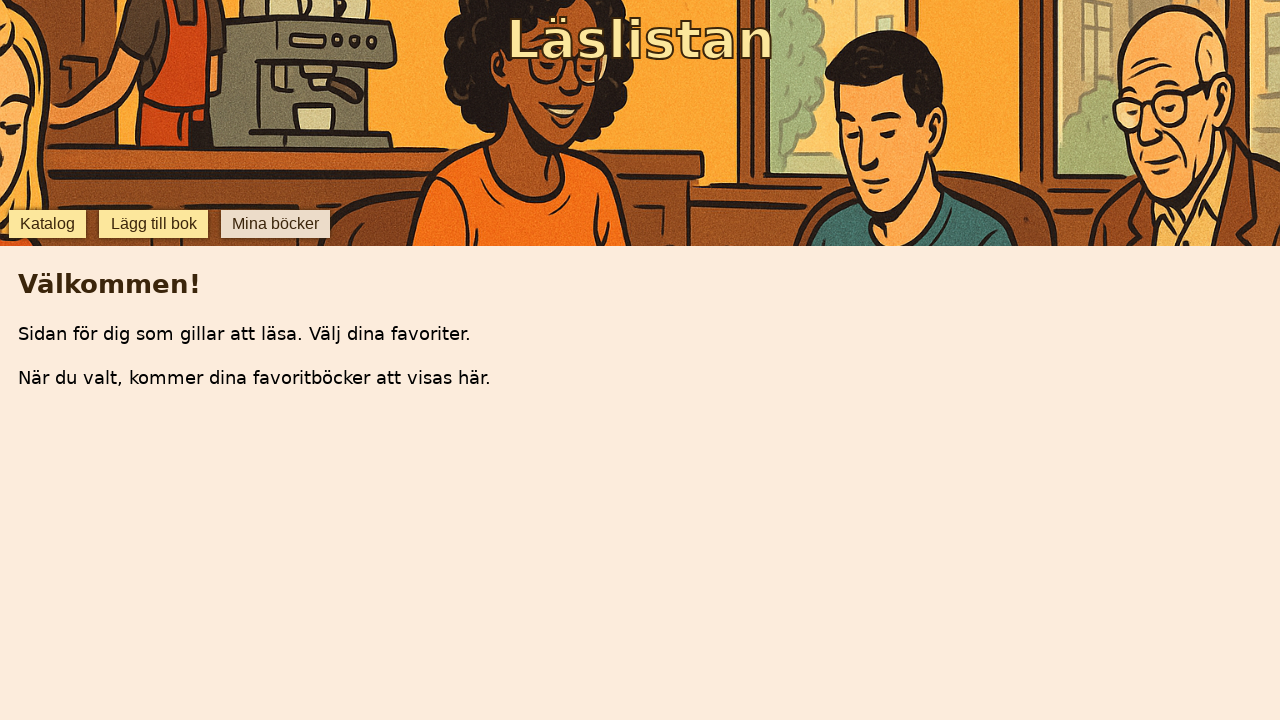